Tests JavaScript alert dialog handling by clicking a button that triggers an alert and accepting it

Starting URL: https://the-internet.herokuapp.com/javascript_alerts

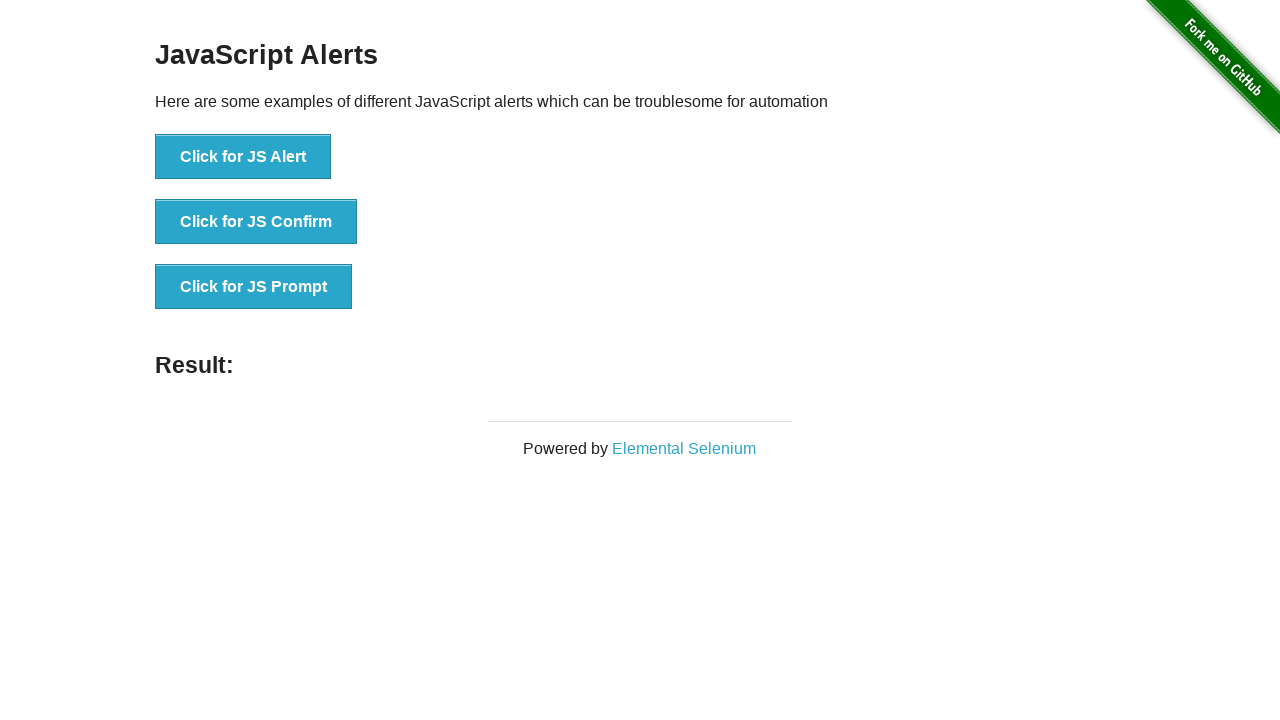

Set up dialog handler to accept alerts
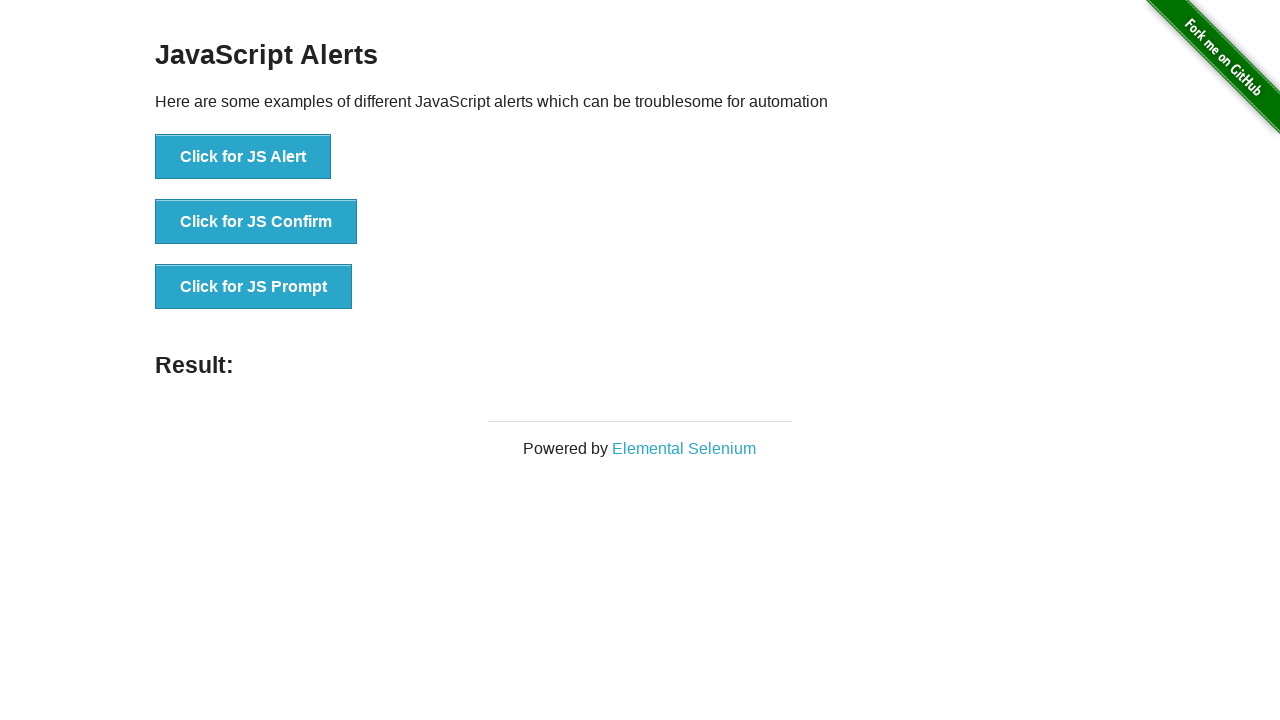

Clicked button to trigger JavaScript alert dialog at (243, 157) on button[onclick='jsAlert()']
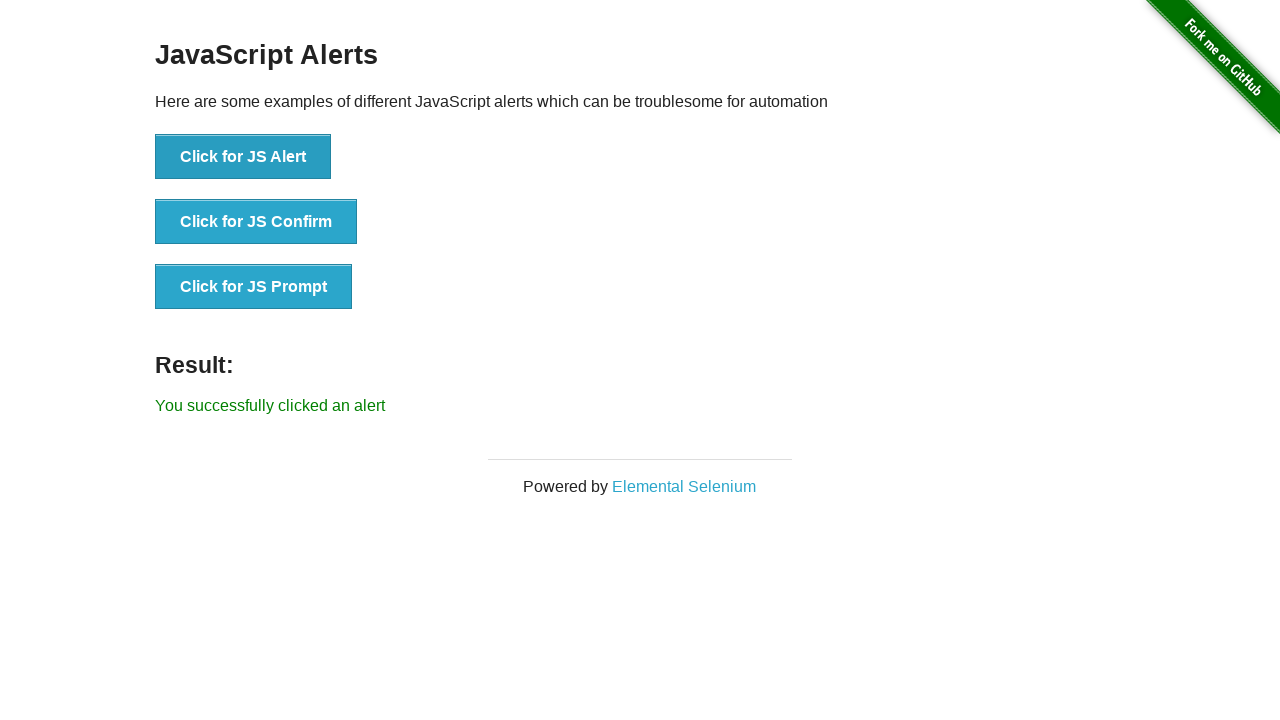

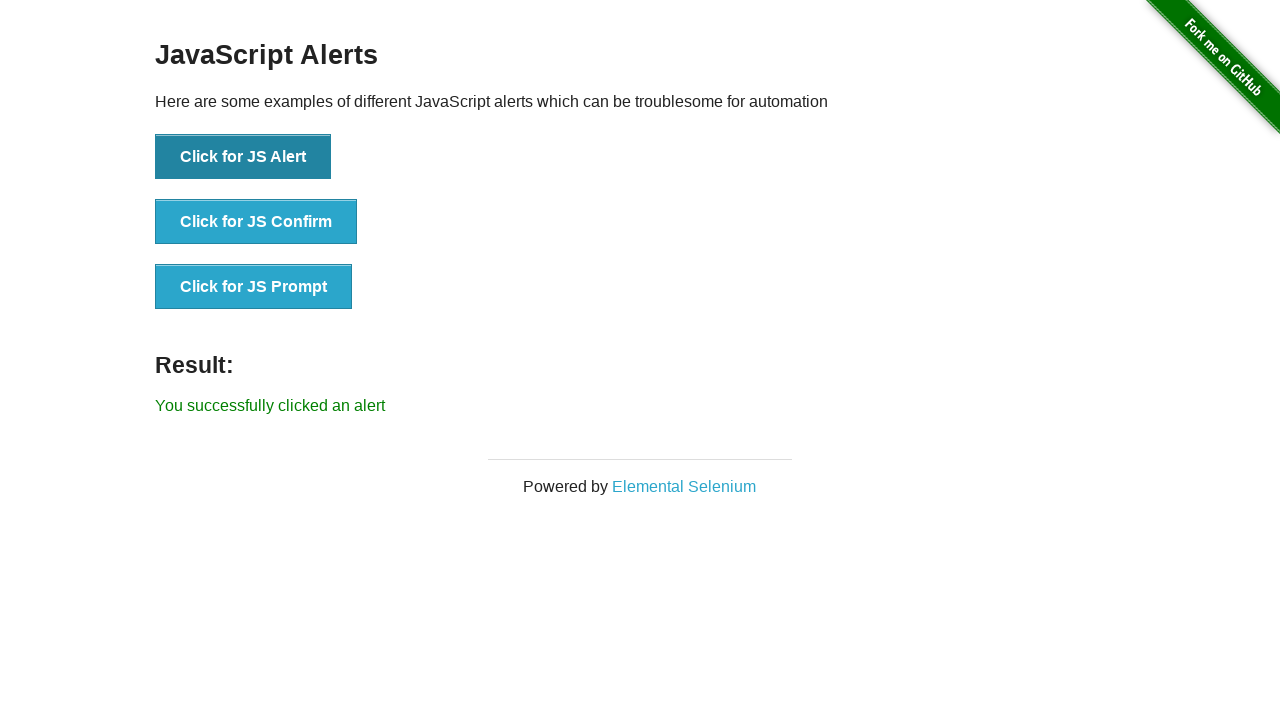